Tests checkbox functionality by clicking each checkbox twice to check and uncheck

Starting URL: https://rahulshettyacademy.com/AutomationPractice/

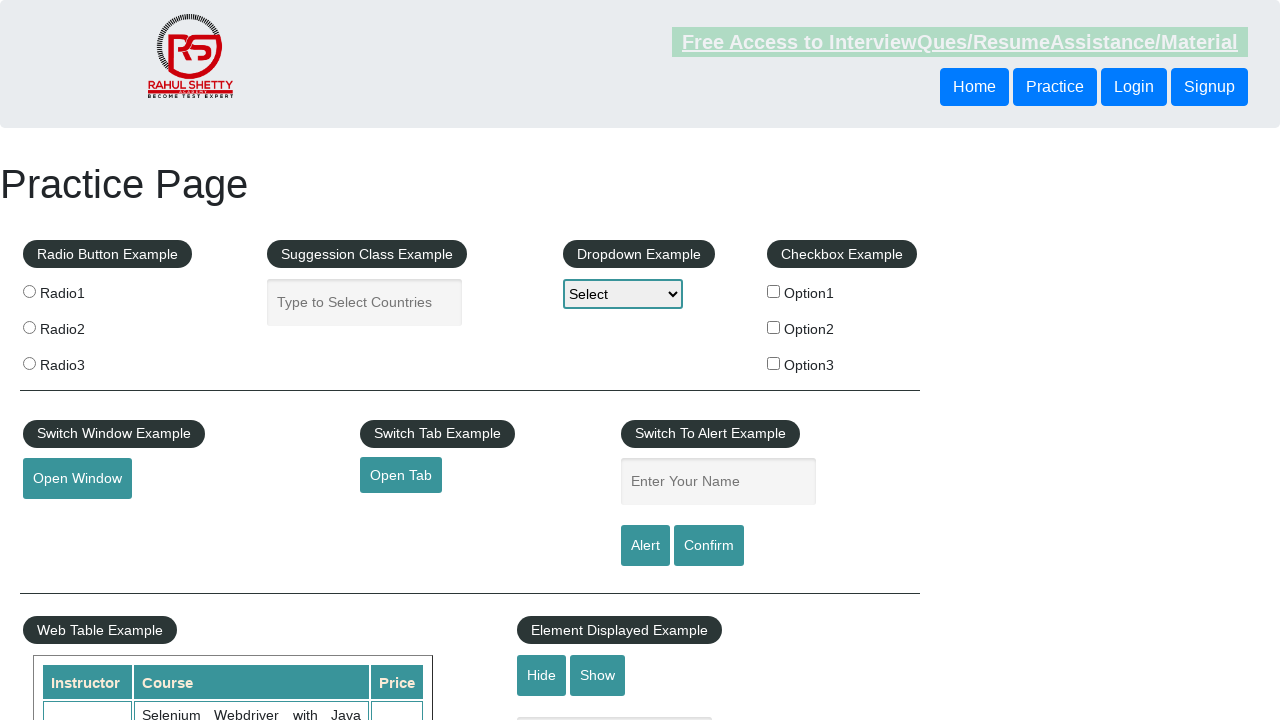

Clicked checkbox 1 to check it at (774, 291) on #checkBoxOption1
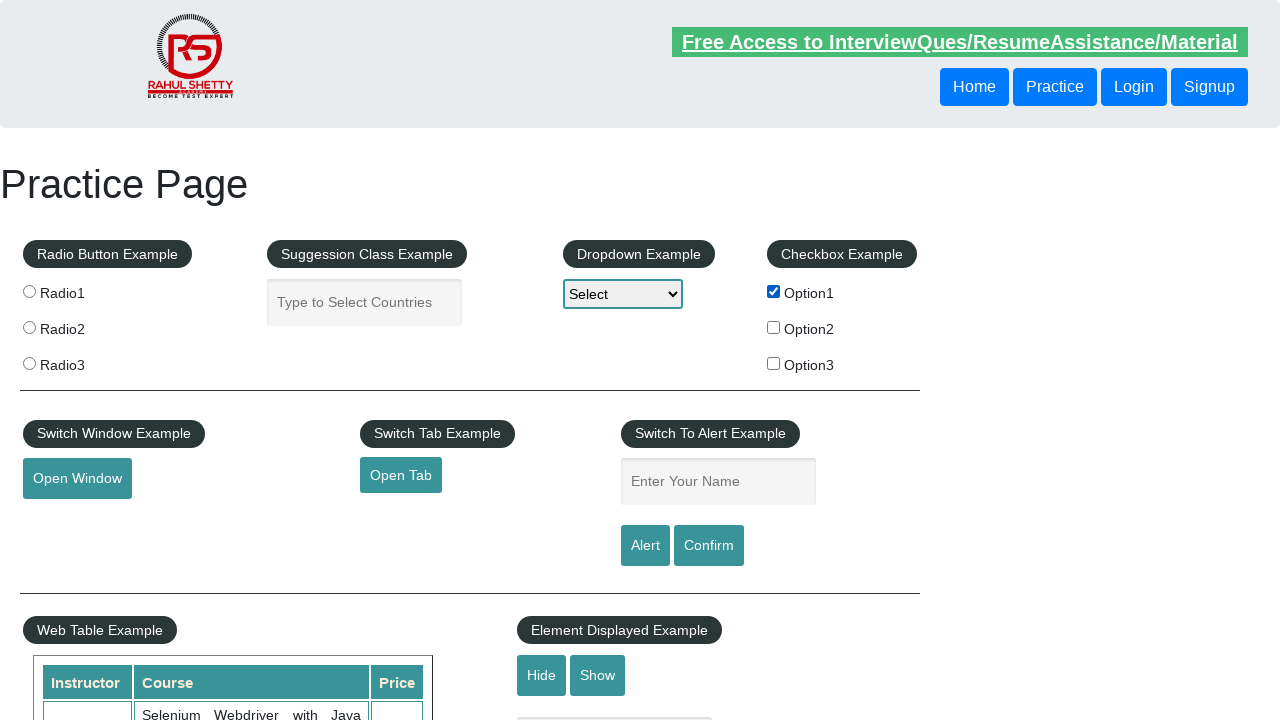

Clicked checkbox 1 again to uncheck it at (774, 291) on #checkBoxOption1
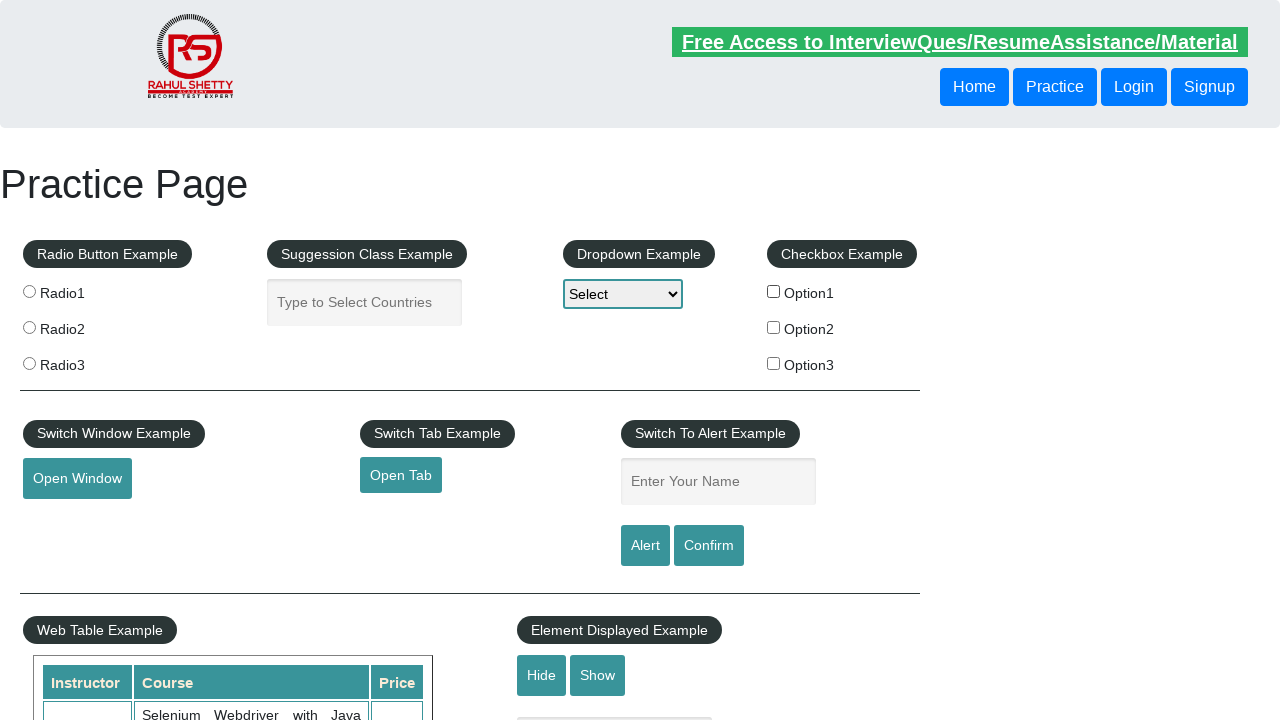

Clicked checkbox 2 to check it at (774, 327) on #checkBoxOption2
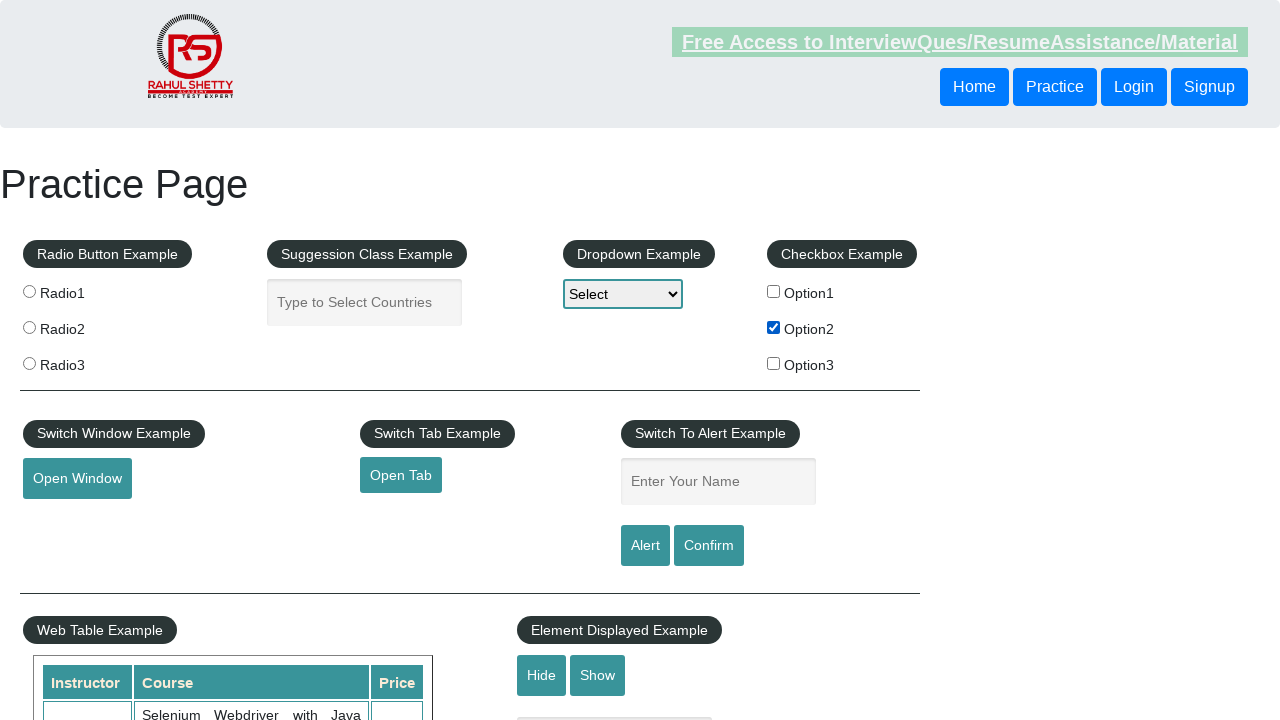

Clicked checkbox 2 again to uncheck it at (774, 327) on #checkBoxOption2
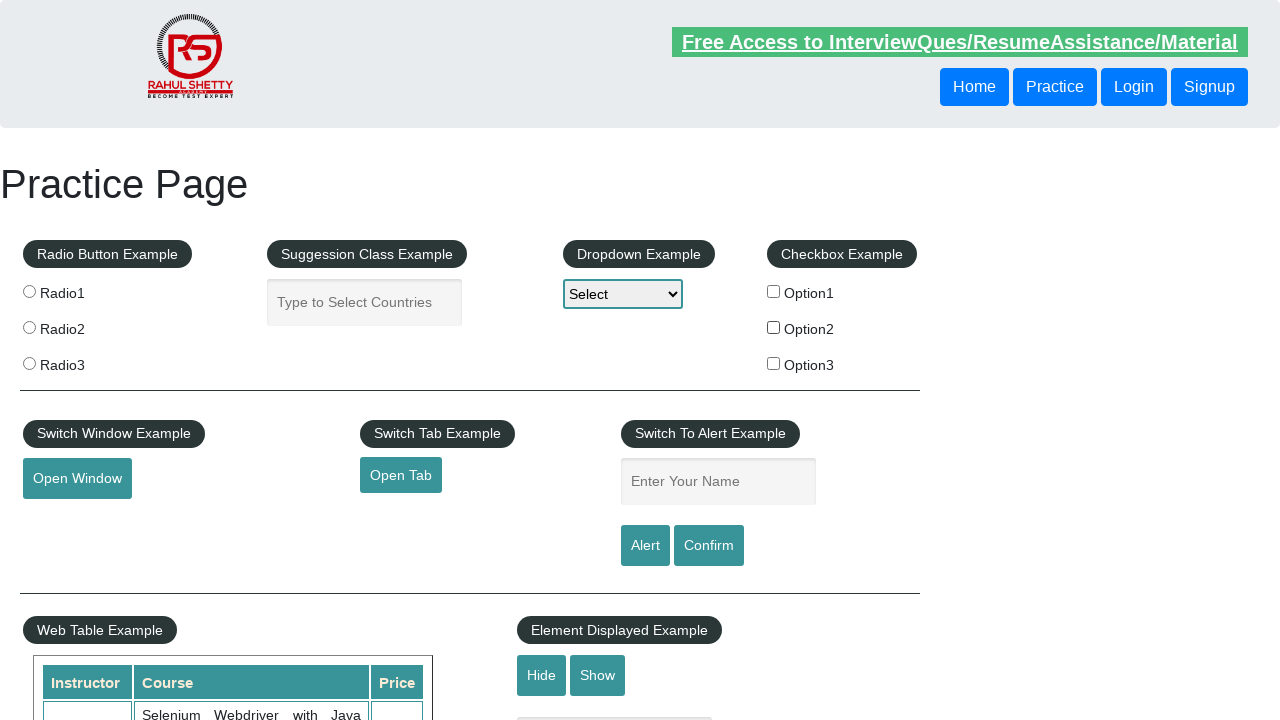

Clicked checkbox 3 to check it at (774, 363) on #checkBoxOption3
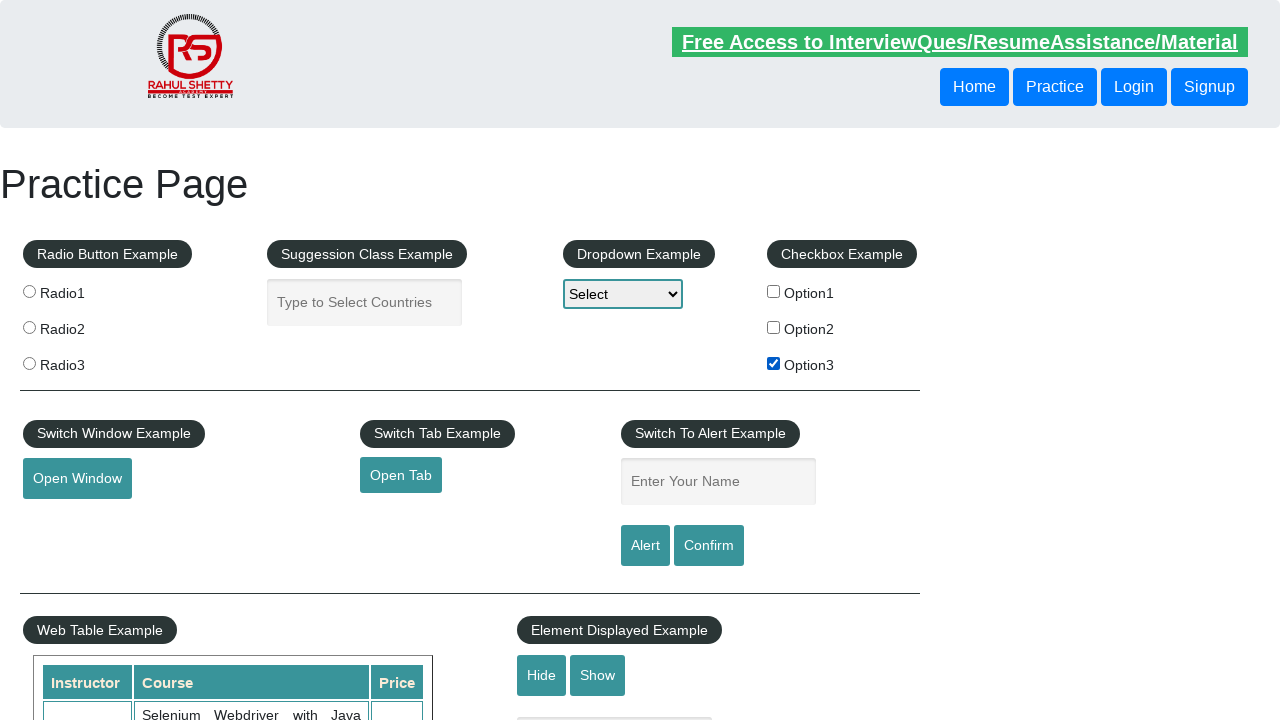

Clicked checkbox 3 again to uncheck it at (774, 363) on #checkBoxOption3
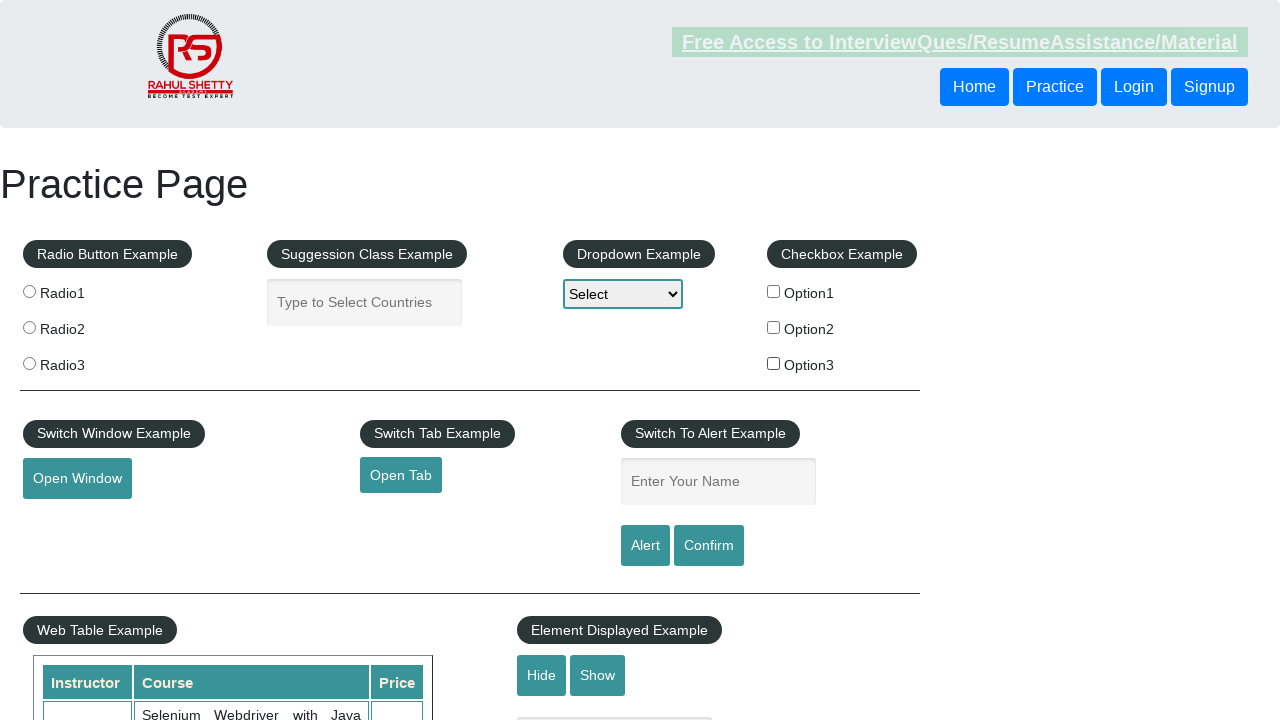

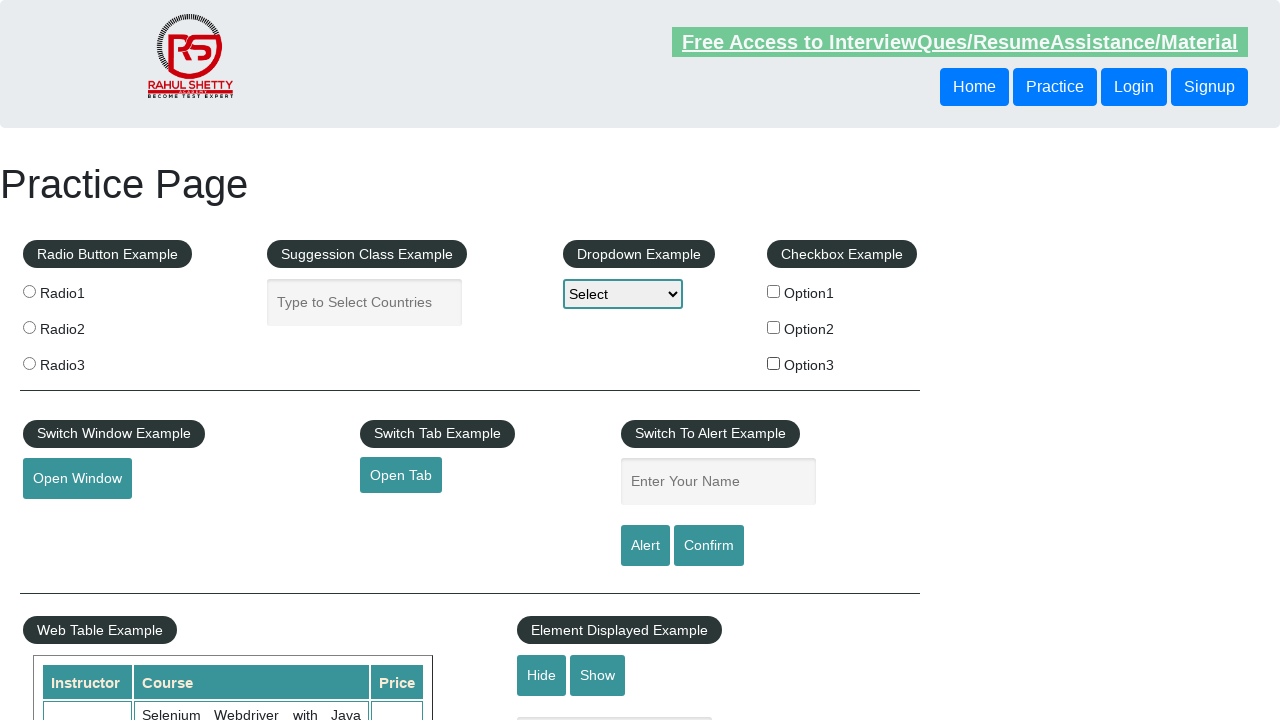